Navigates to Flipkart homepage and verifies the page loads by checking the page title

Starting URL: https://www.flipkart.com

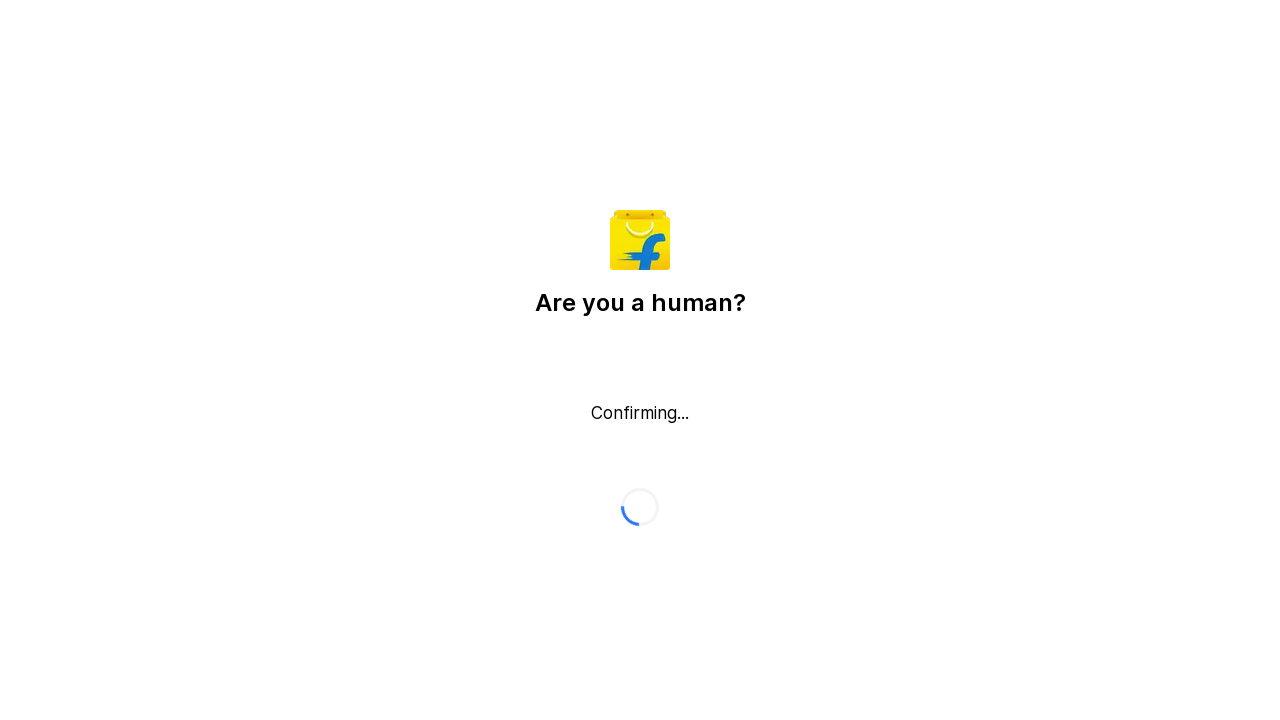

Waited for page to reach domcontentloaded state
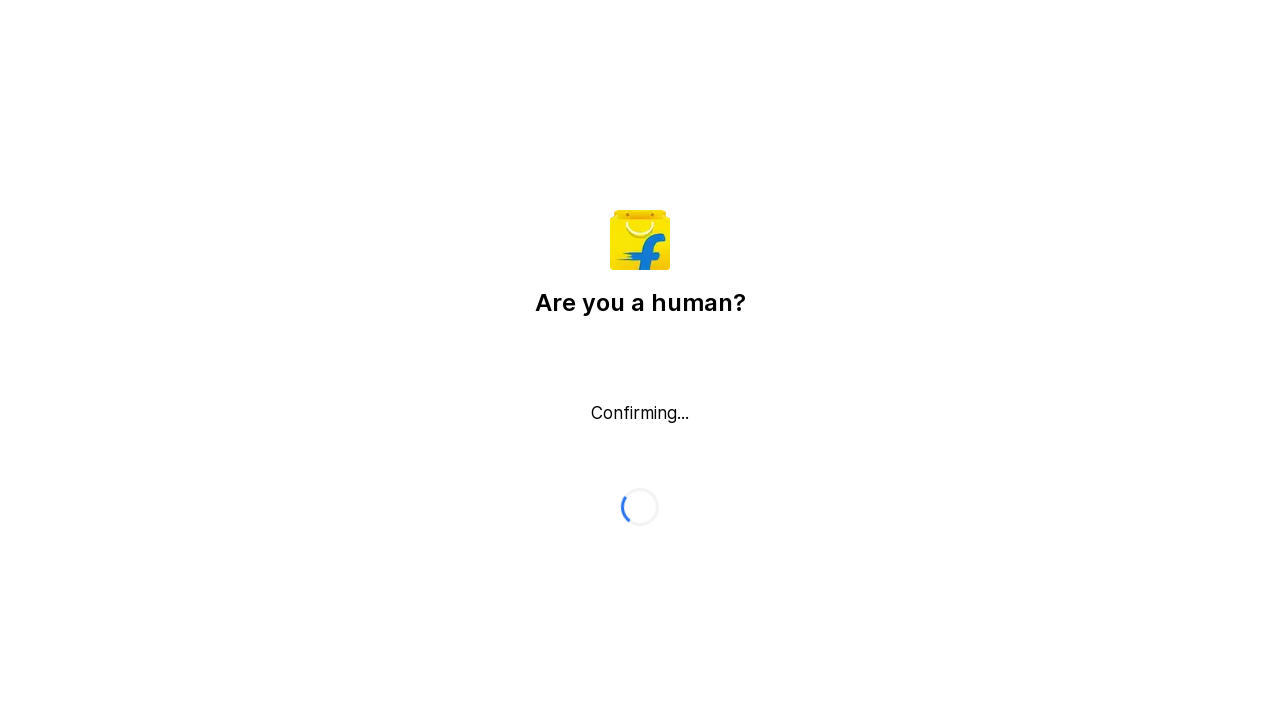

Retrieved page title: 'Flipkart reCAPTCHA'
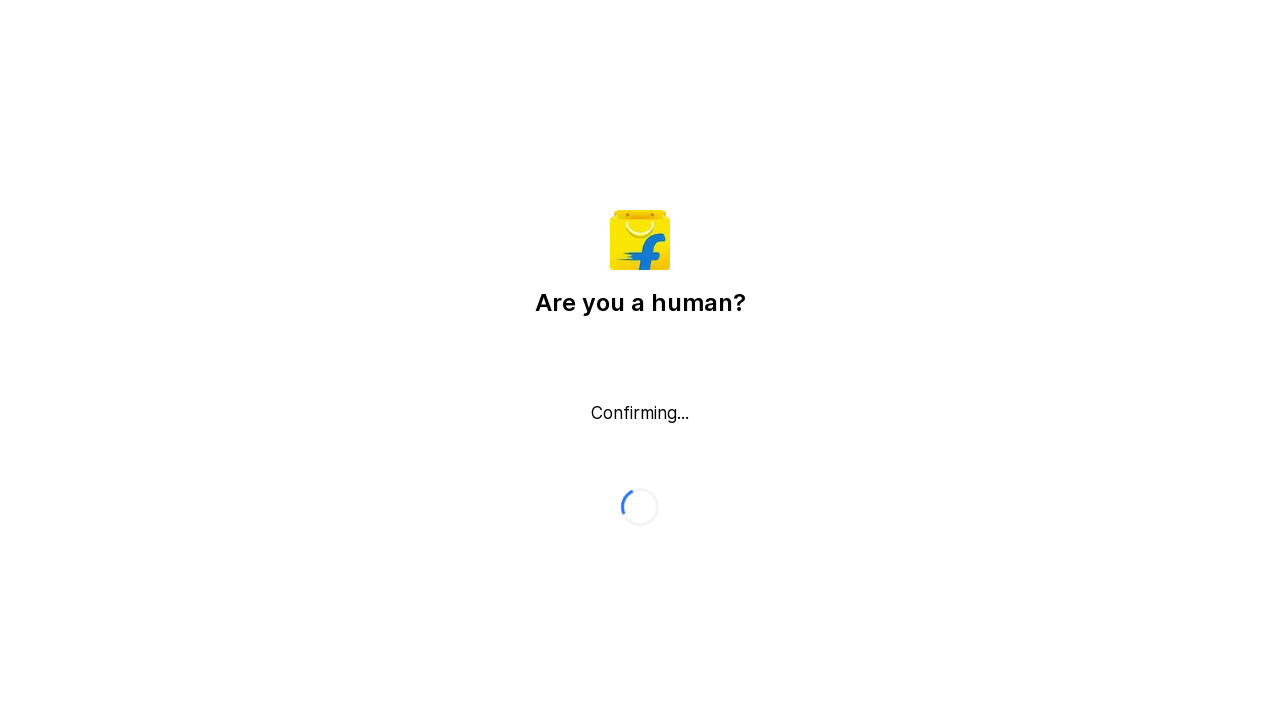

Verified page title is not empty - page loaded successfully
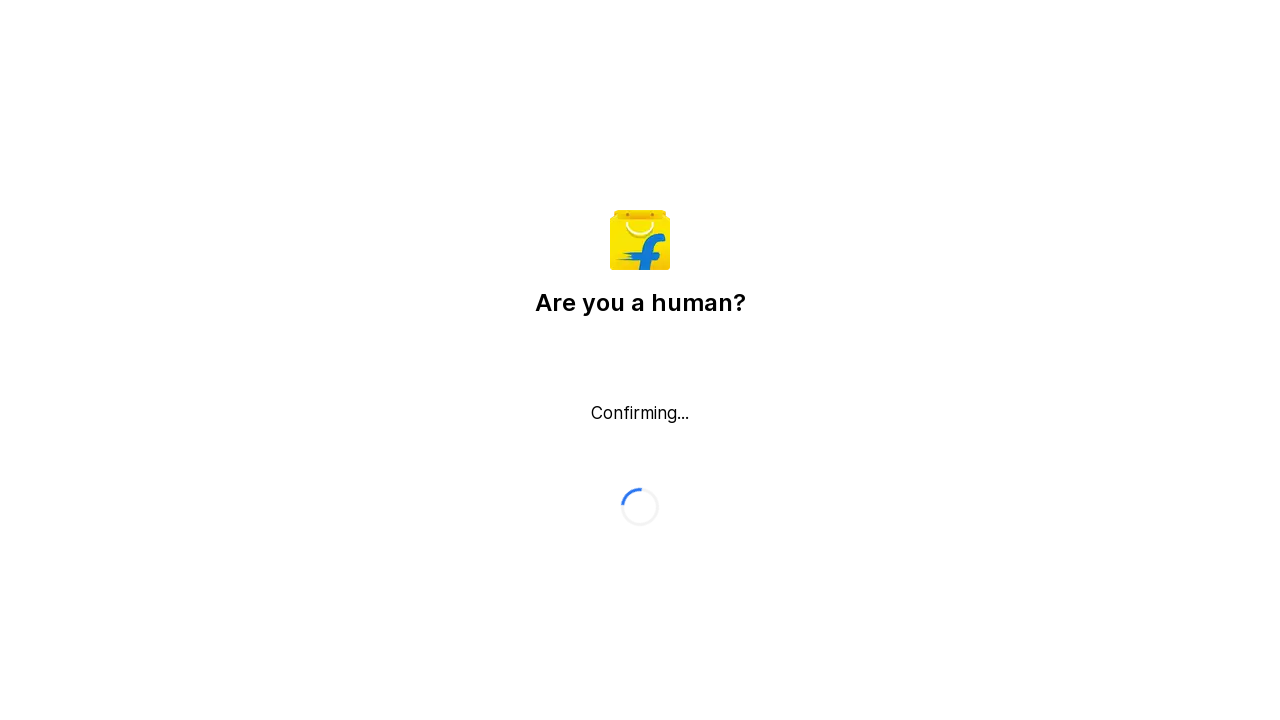

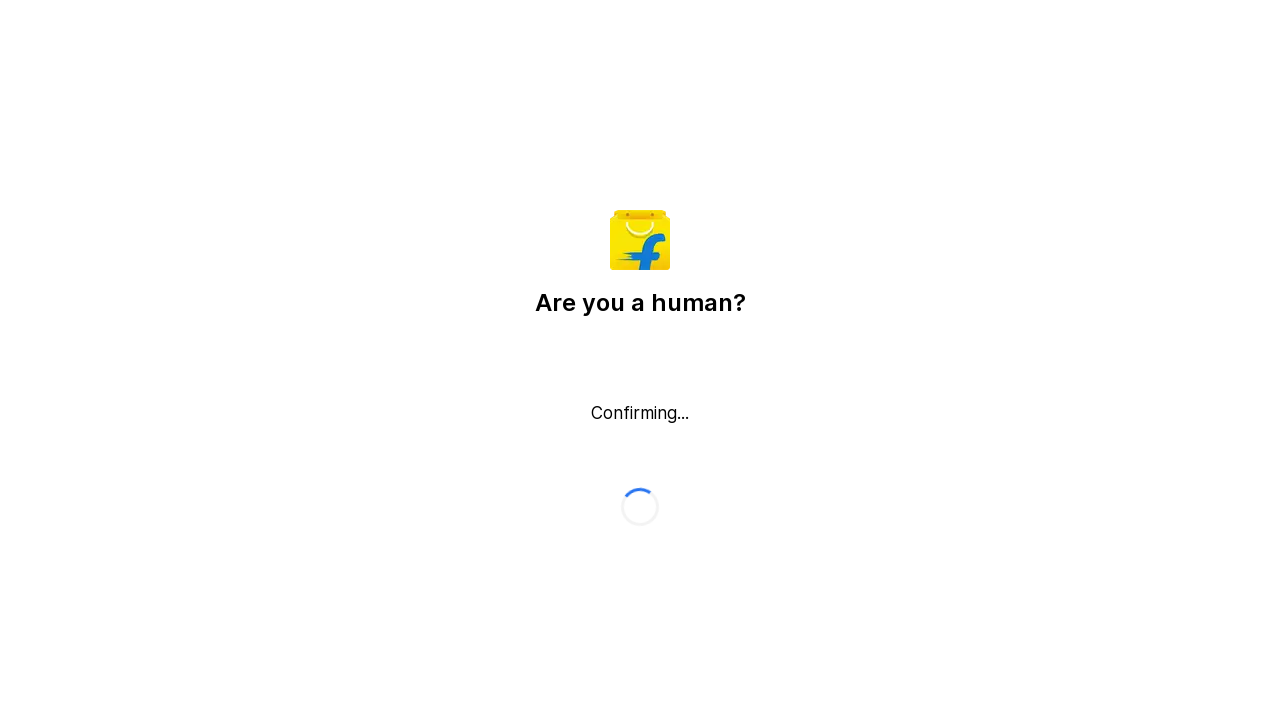